Tests basic form handling on TodoMVC by adding a todo item and checking its checkbox

Starting URL: https://demo.playwright.dev/todomvc

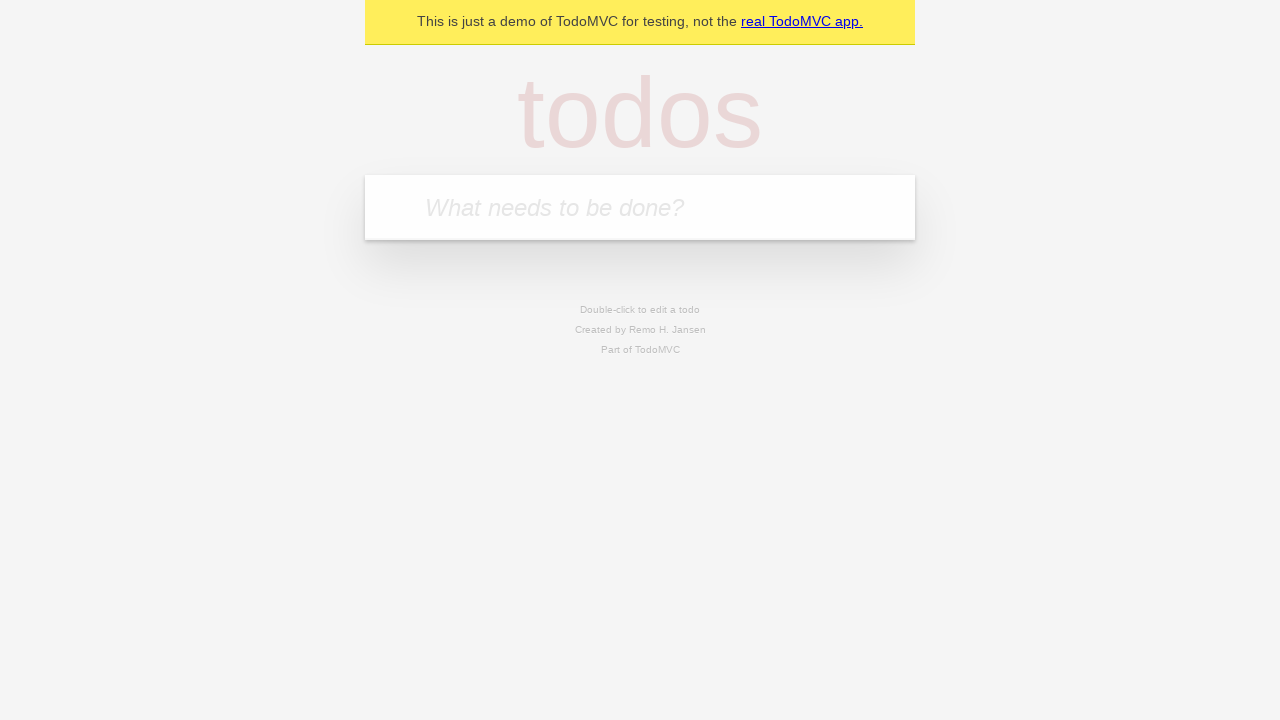

Filled todo input field with 'John Doe' on [placeholder="What needs to be done?"]
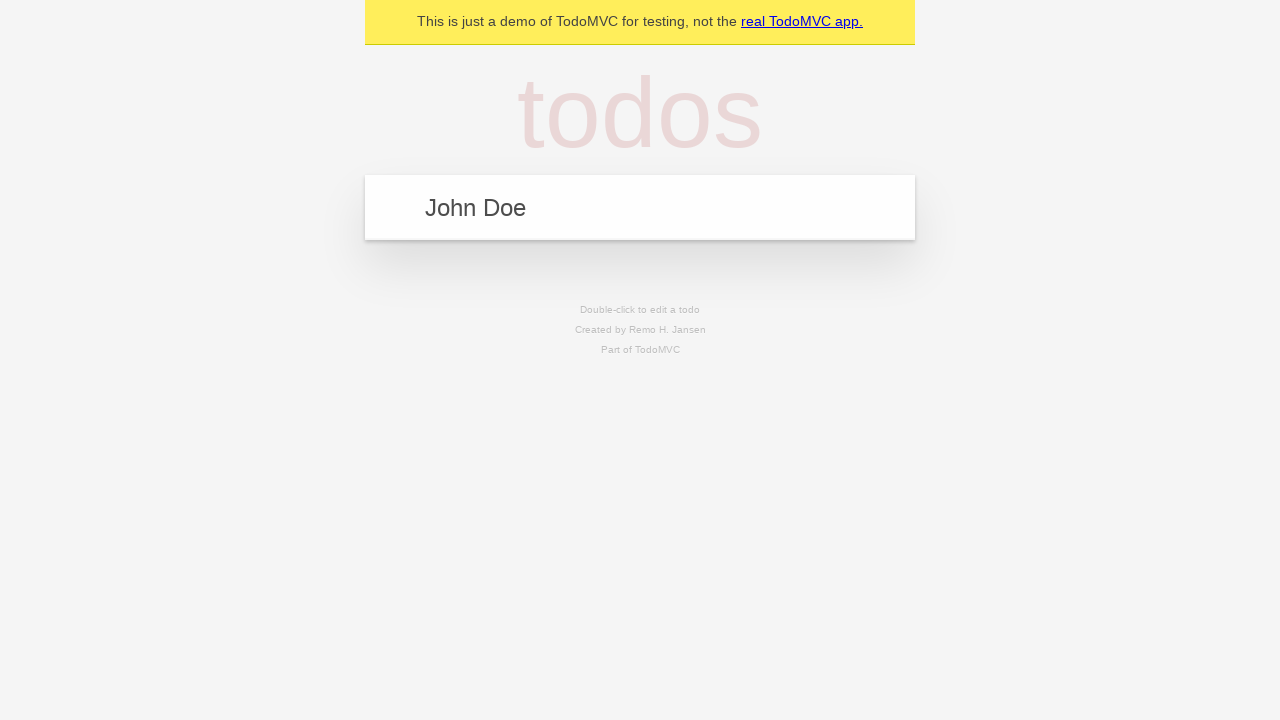

Pressed Enter to submit the todo item on [placeholder="What needs to be done?"]
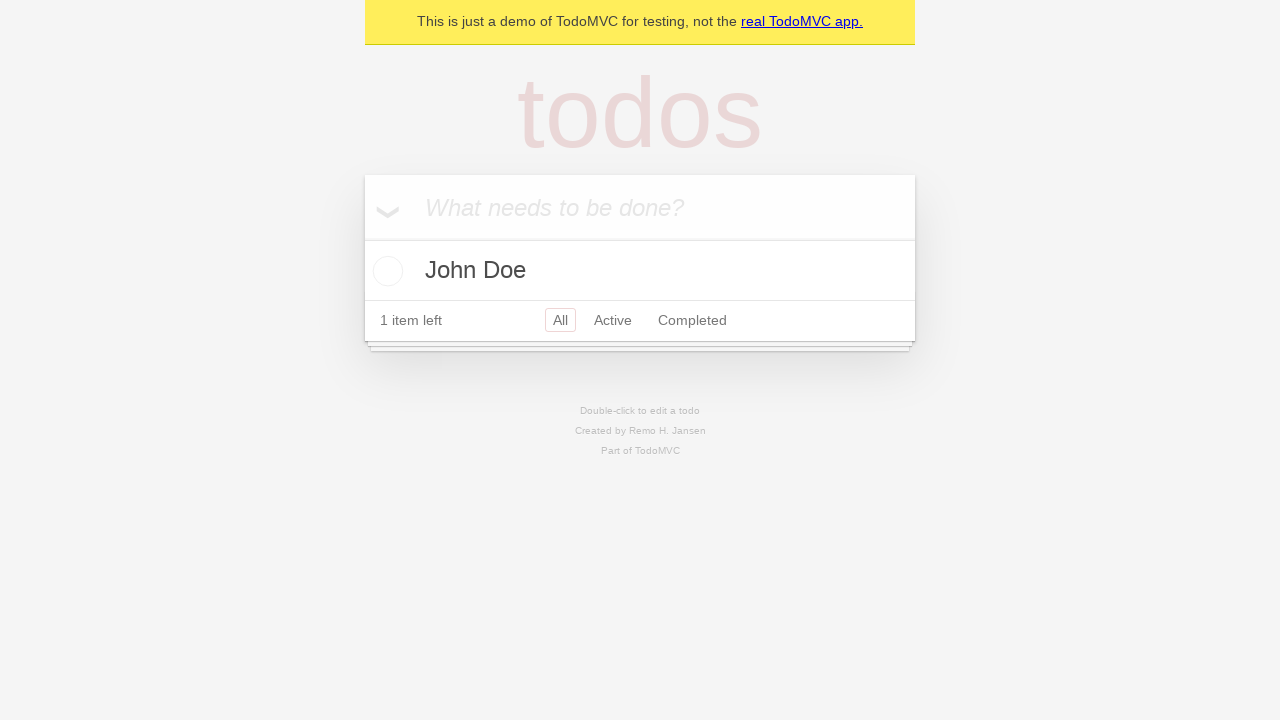

Checked the todo checkbox to mark it as complete at (385, 271) on .toggle
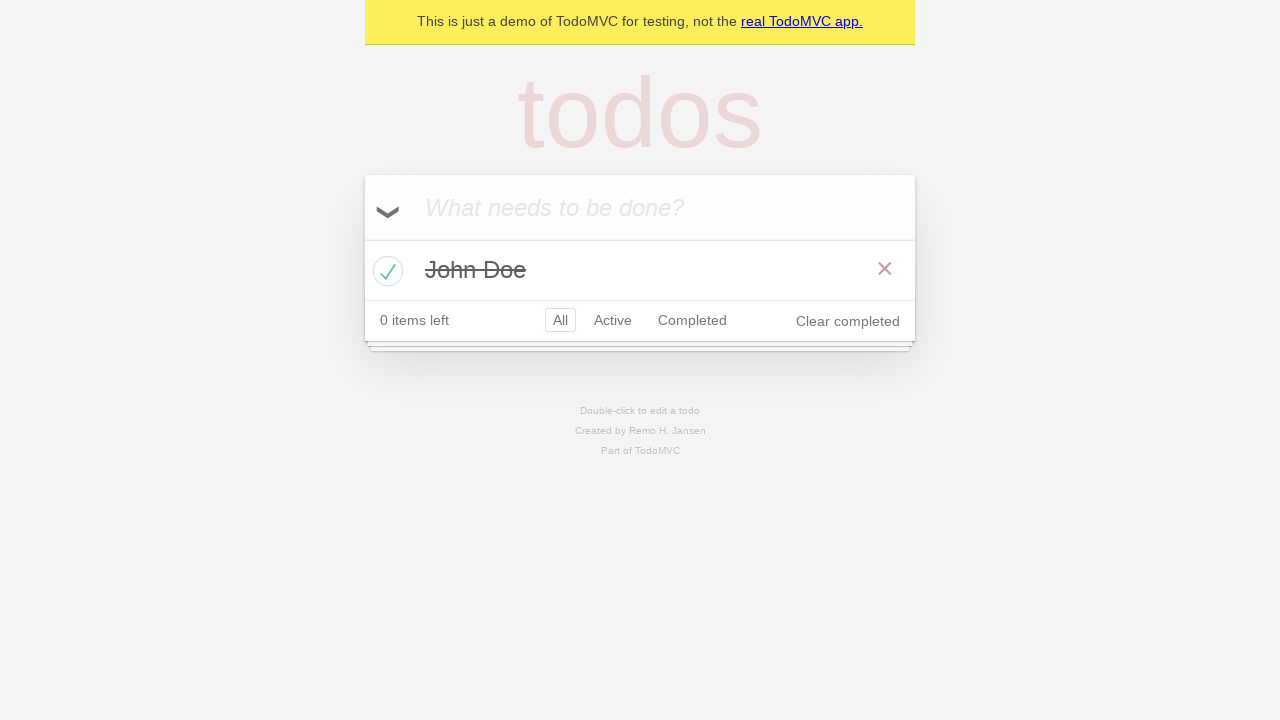

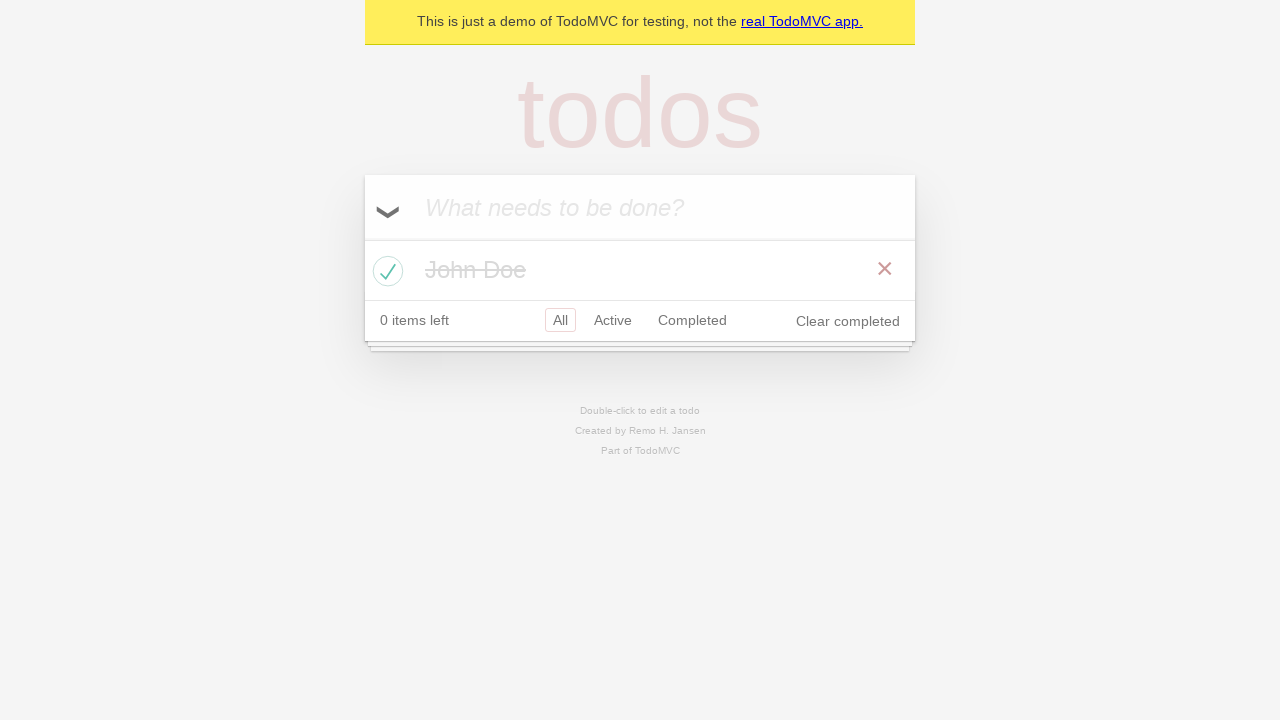